Tests a practice form by filling in name, mobile number, subjects fields, clicking a hobbies checkbox, and selecting different state options from a dropdown using various selection methods.

Starting URL: https://www.tutorialspoint.com/selenium/practice/selenium_automation_practice.php

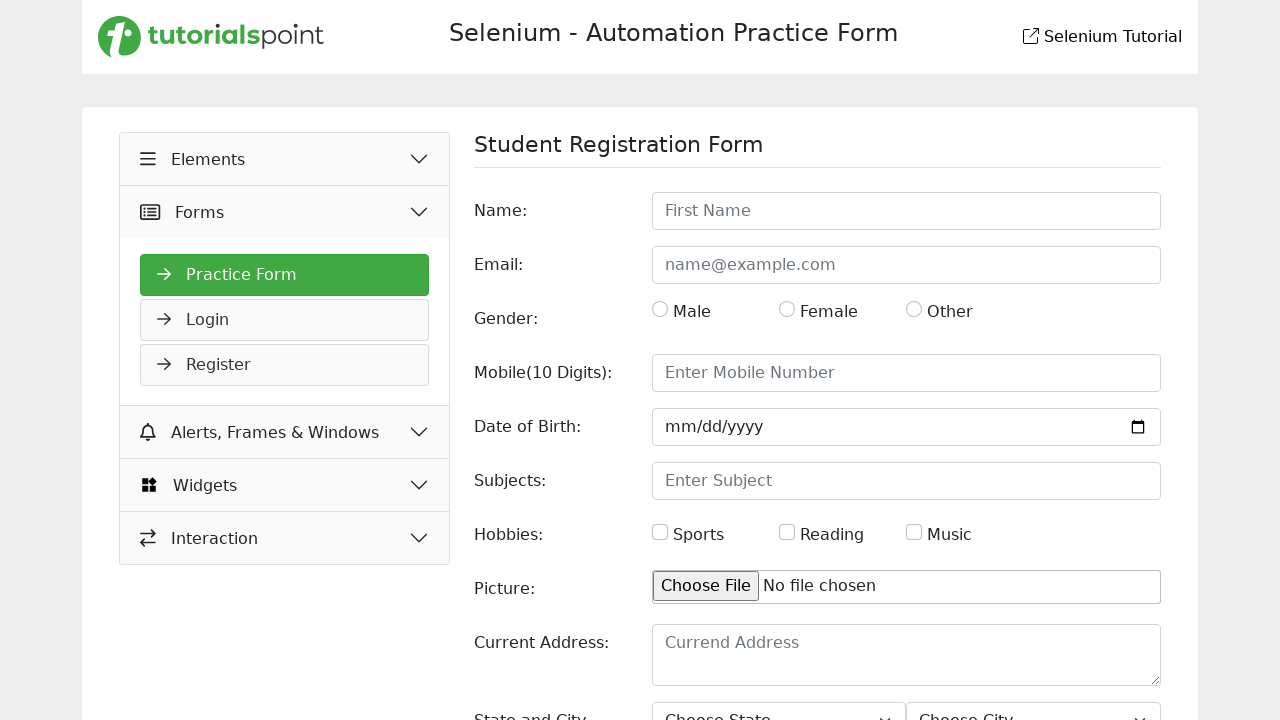

Filled name field with 'John Doe Test' on #name
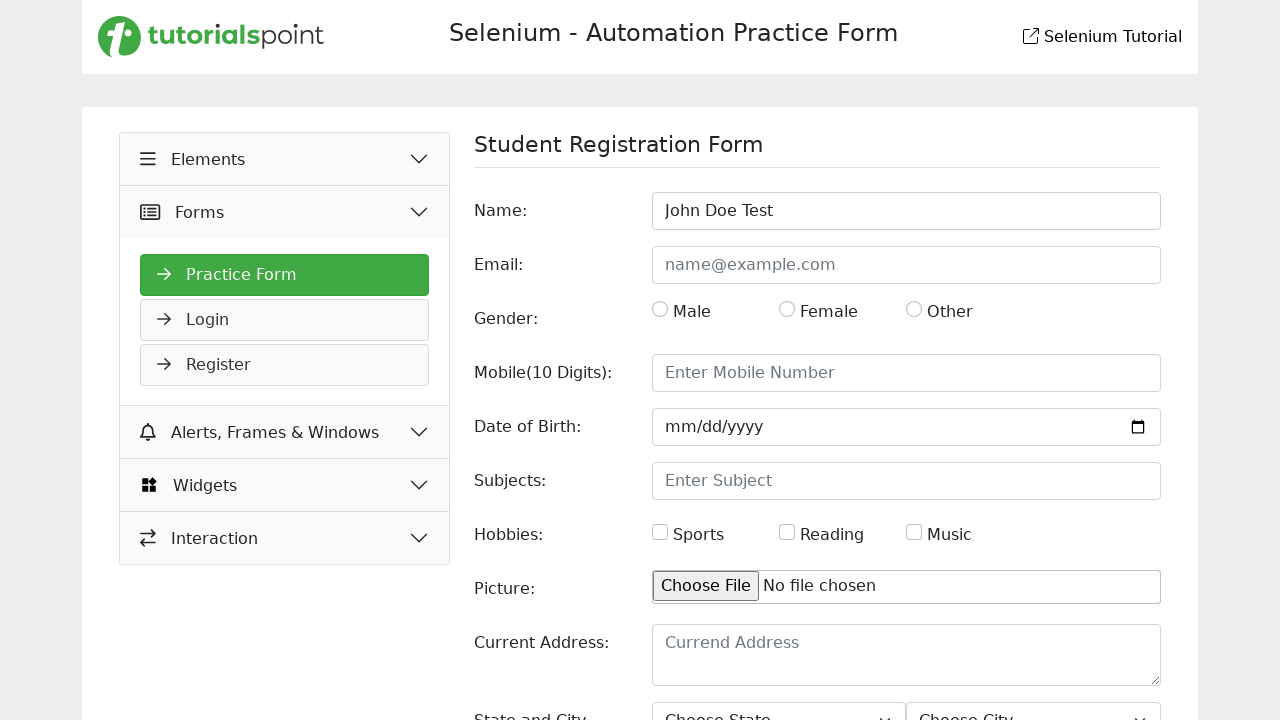

Filled mobile number field with '9876543210' on #mobile
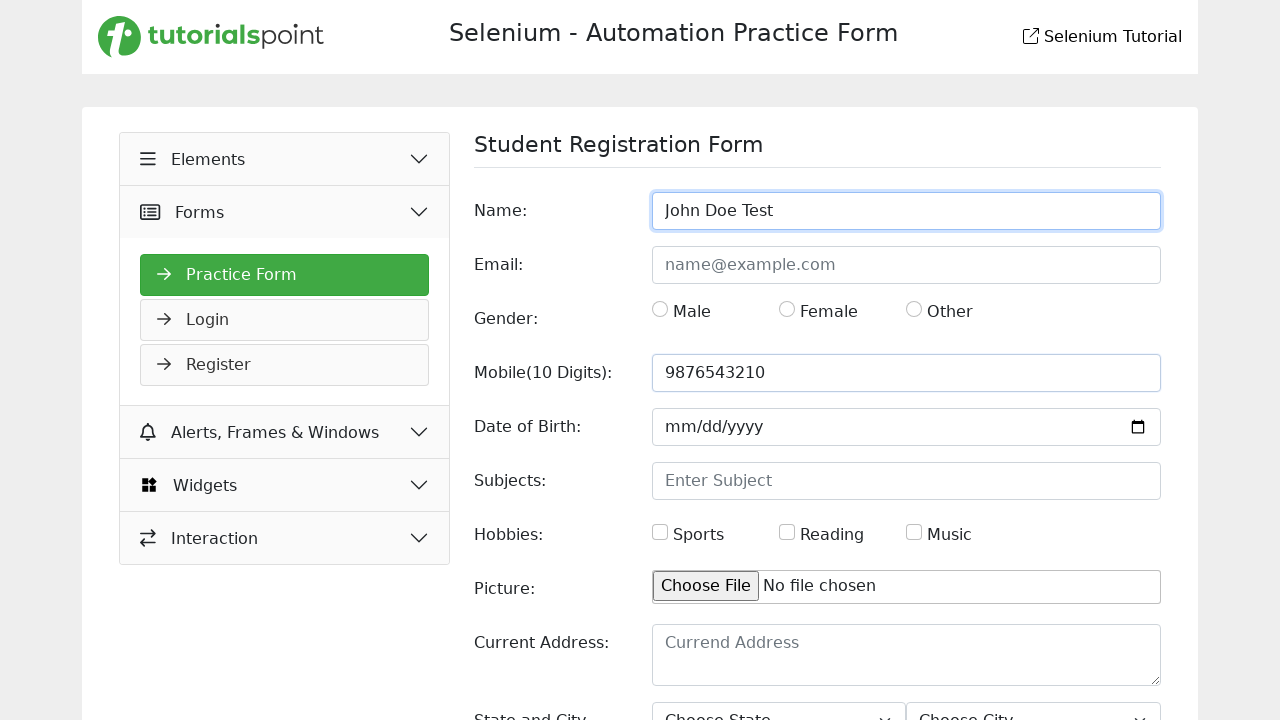

Filled subjects field with 'Mathematics Physics Chemistry' on #subjects
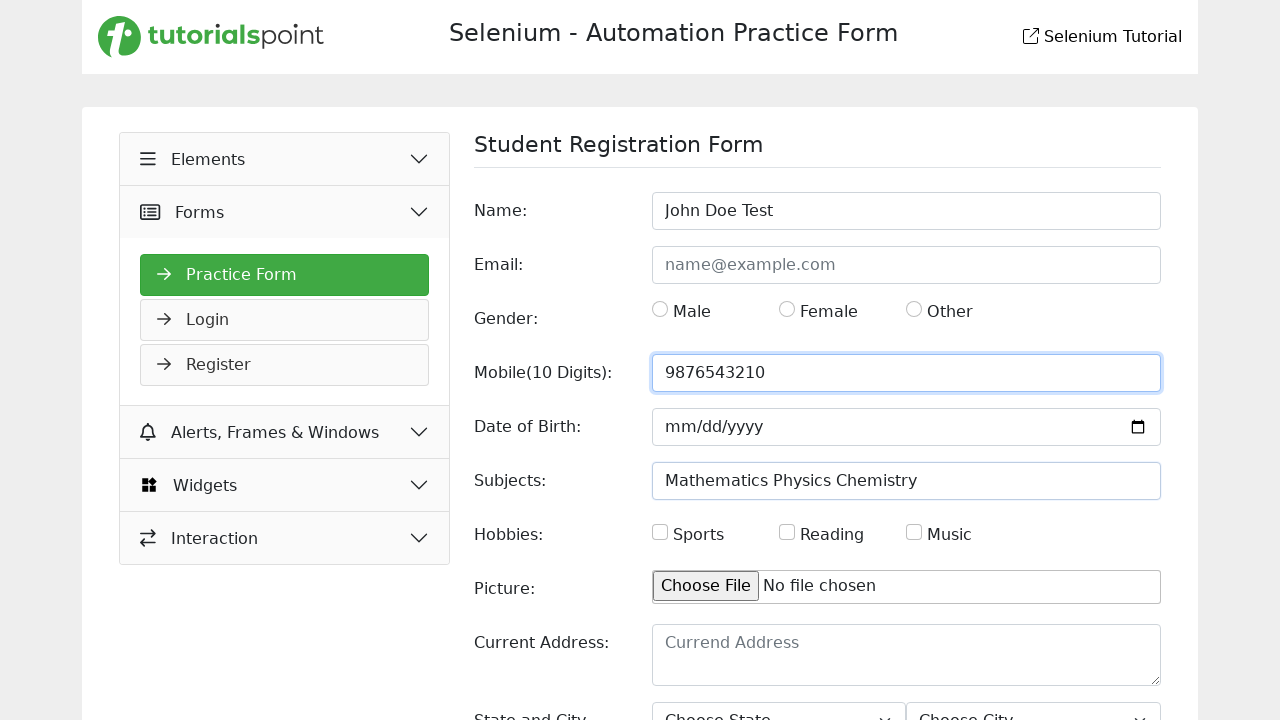

Clicked hobbies checkbox at (660, 532) on #hobbies
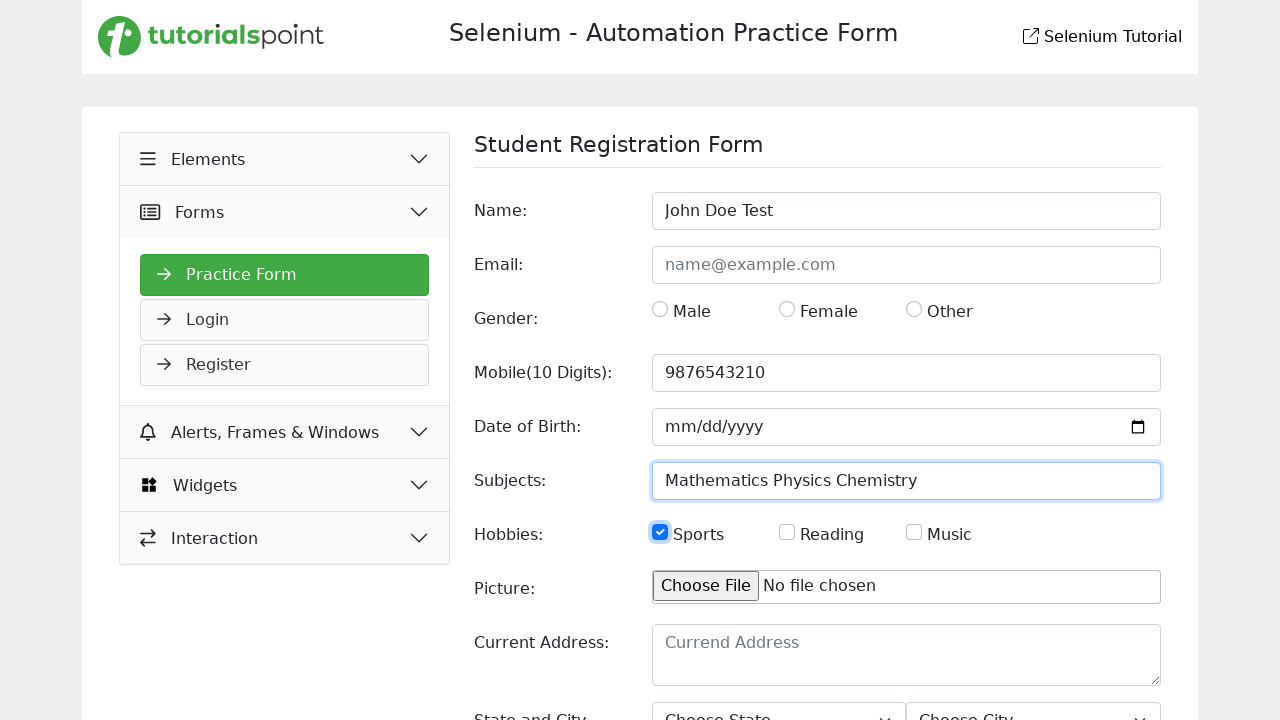

Selected state dropdown option by index 1 on #state
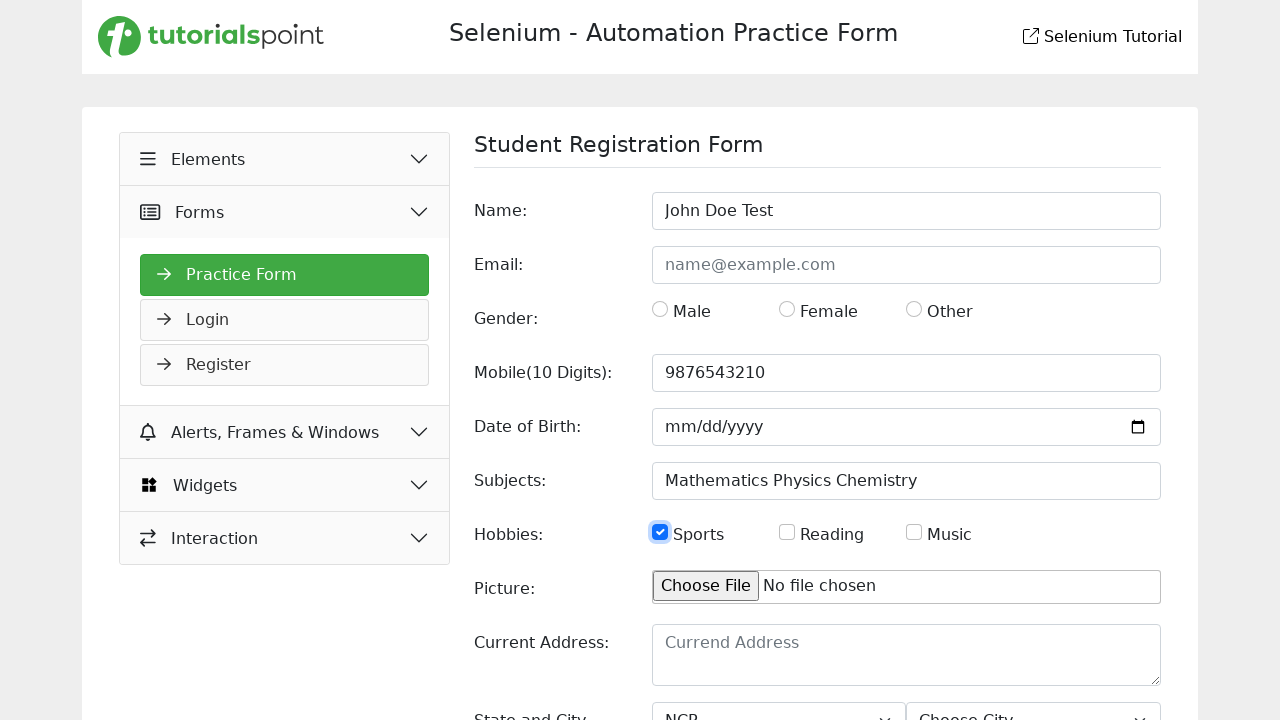

Selected state 'Rajasthan' from dropdown by value on #state
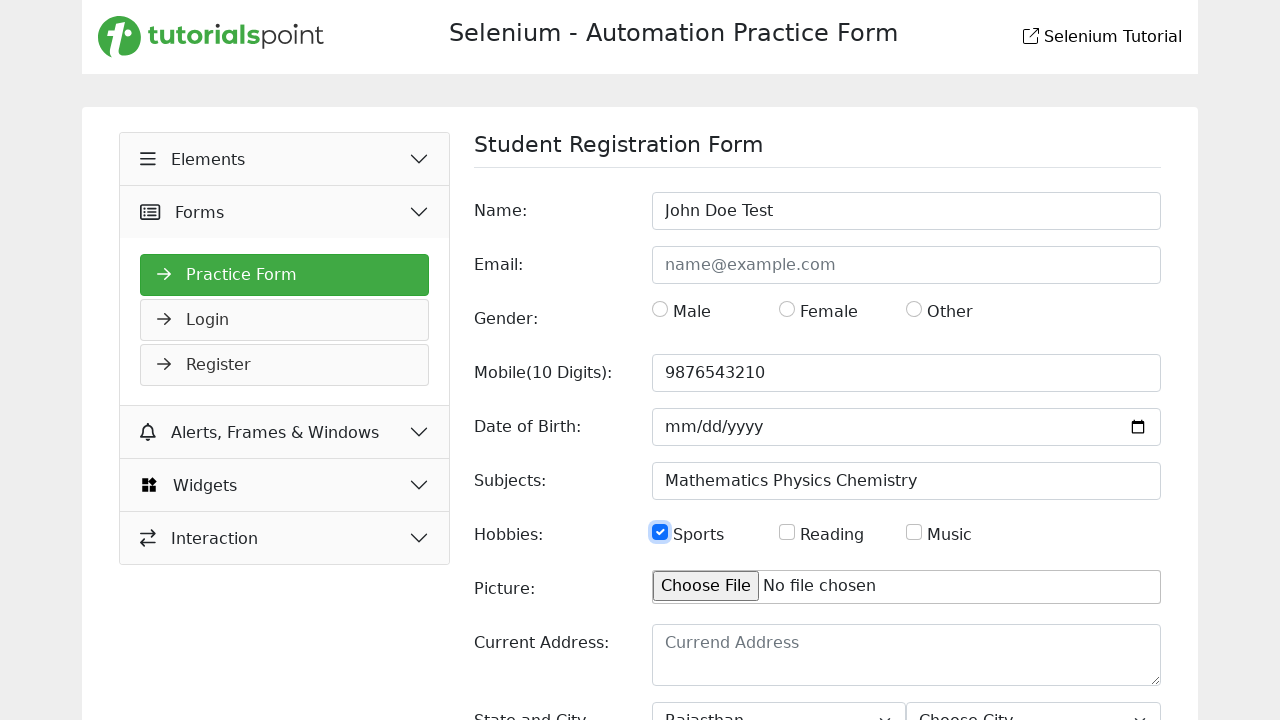

Selected state 'Uttar Pradesh' from dropdown by label on #state
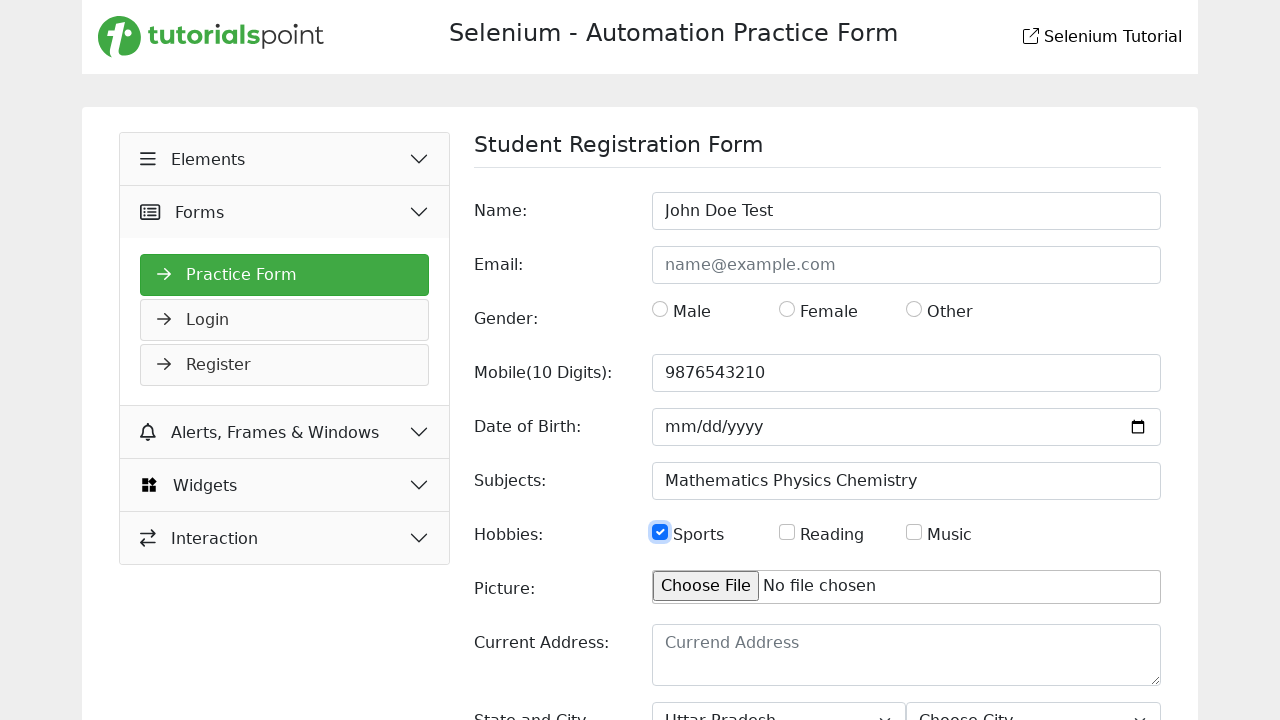

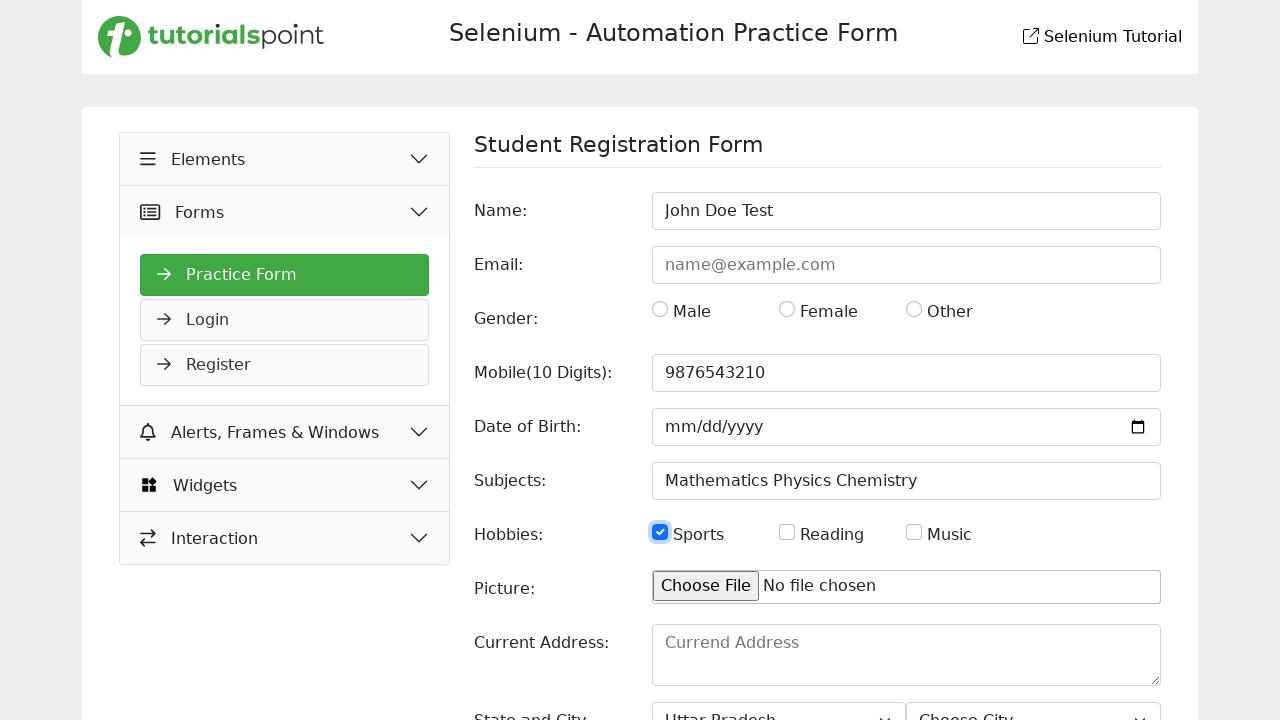